Tests selecting an option from a dropdown using Playwright's select_option method by text, then verifying the correct option was selected.

Starting URL: https://the-internet.herokuapp.com/dropdown

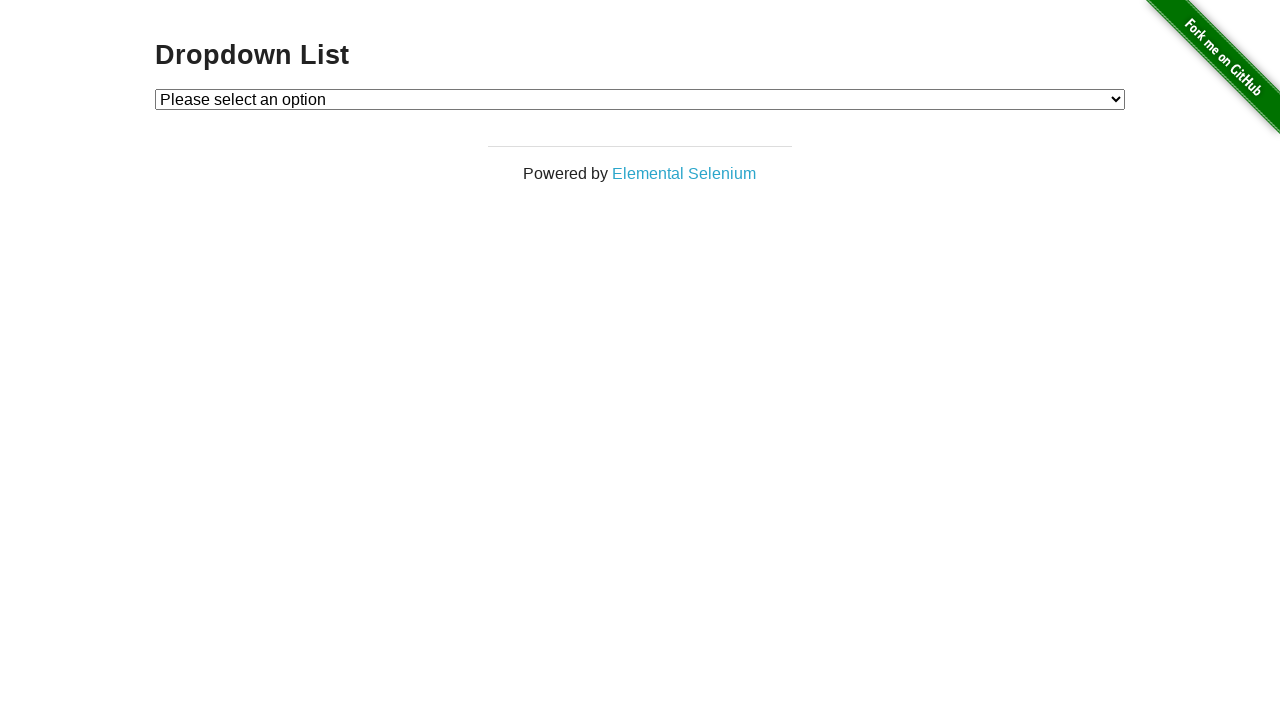

Selected 'Option 1' from dropdown using select_option method on #dropdown
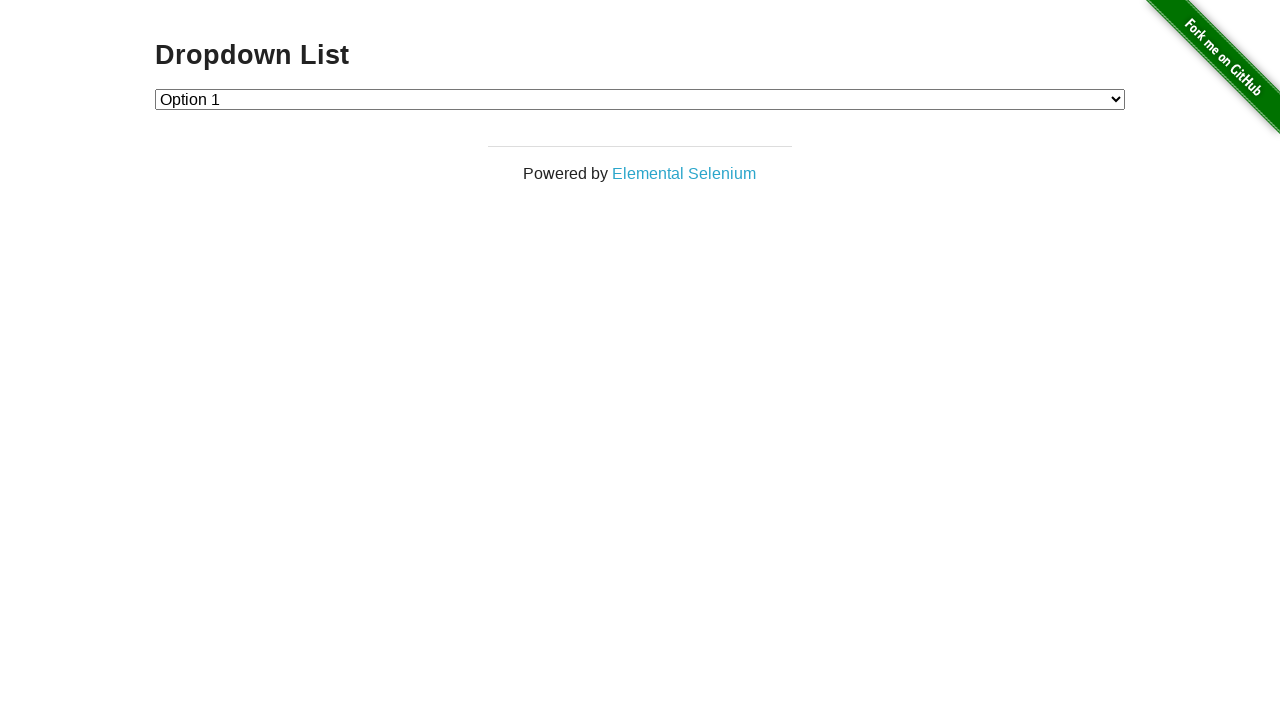

Retrieved text content of selected dropdown option
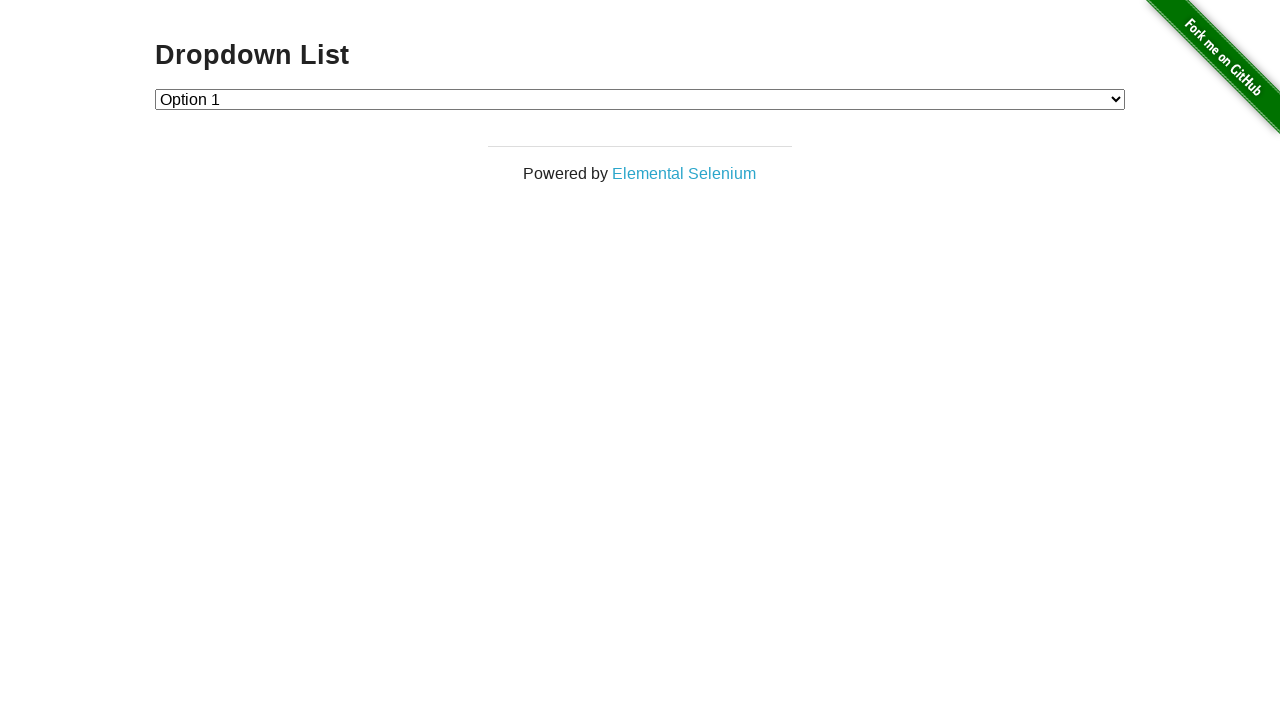

Verified that 'Option 1' is the selected option in dropdown
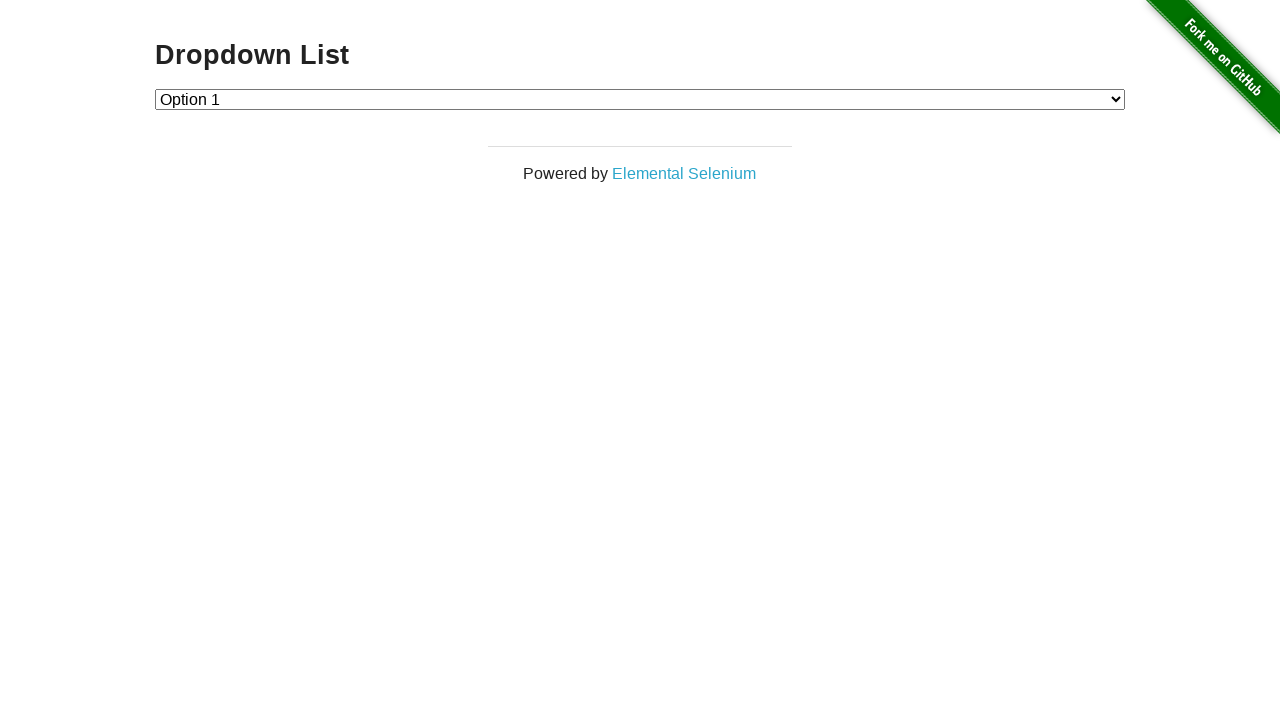

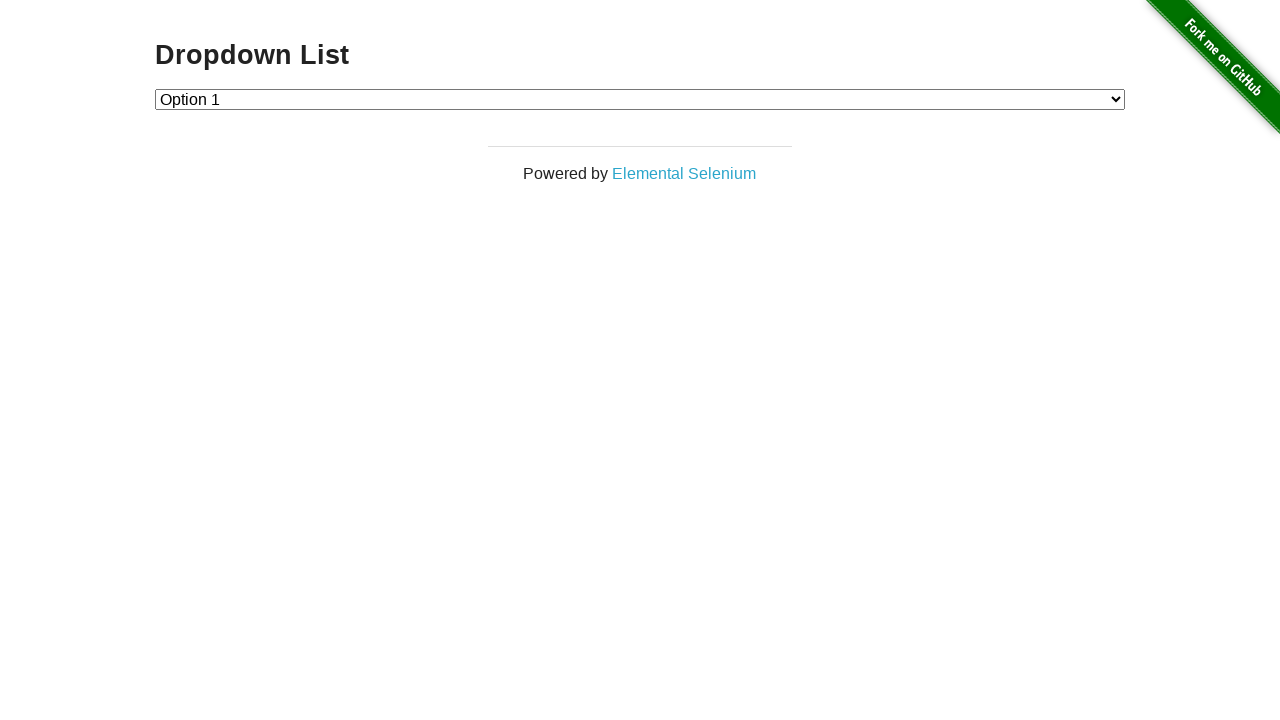